Tests the European Handball Championship page by navigating to it and verifying that key page elements (heading, menu, news section, reviews section) are present on the page.

Starting URL: https://m.sport-express.ru/handball/europe/

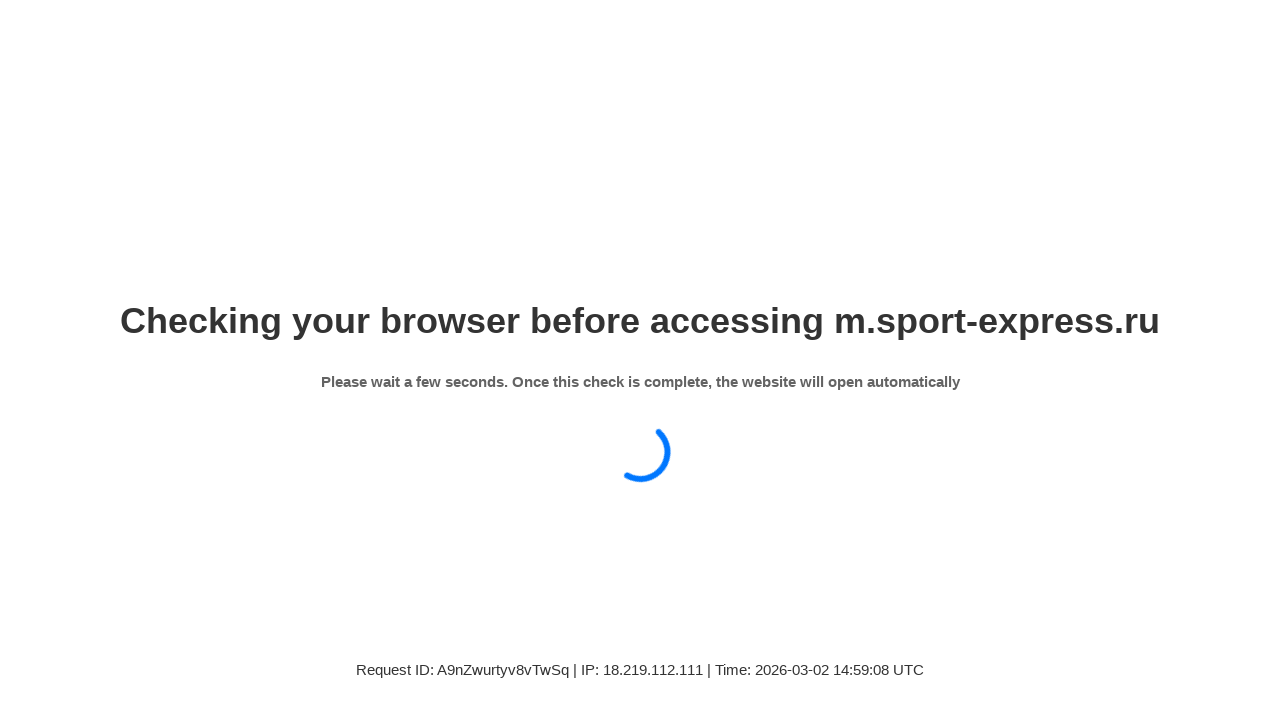

Verified main h1 heading 'Чемпионат Европы по гандболу' is present
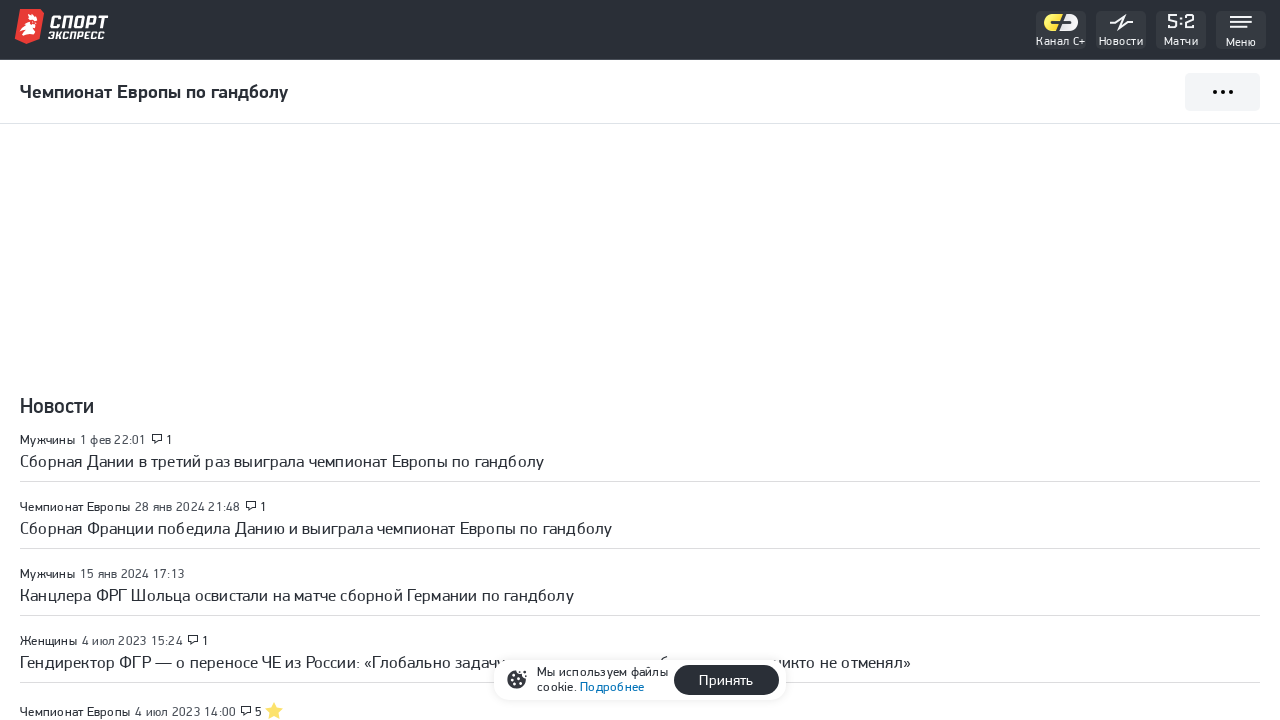

Verified submenu button is present
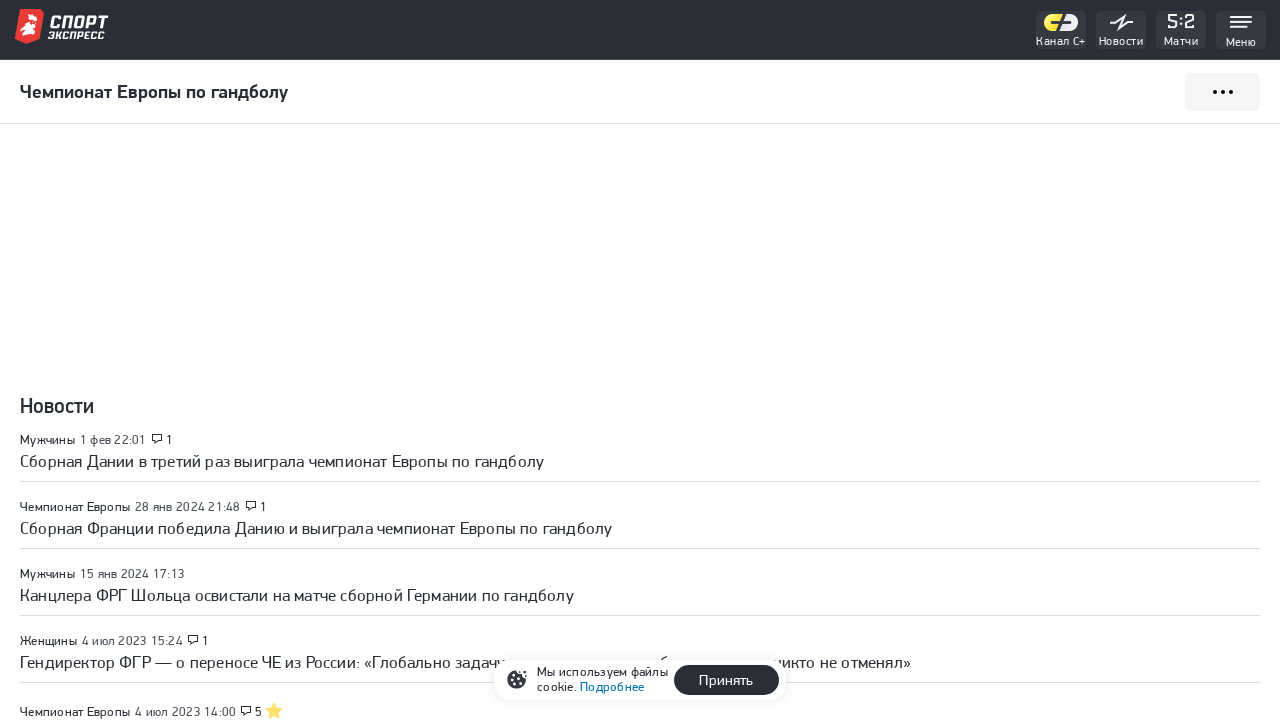

Verified news section is present
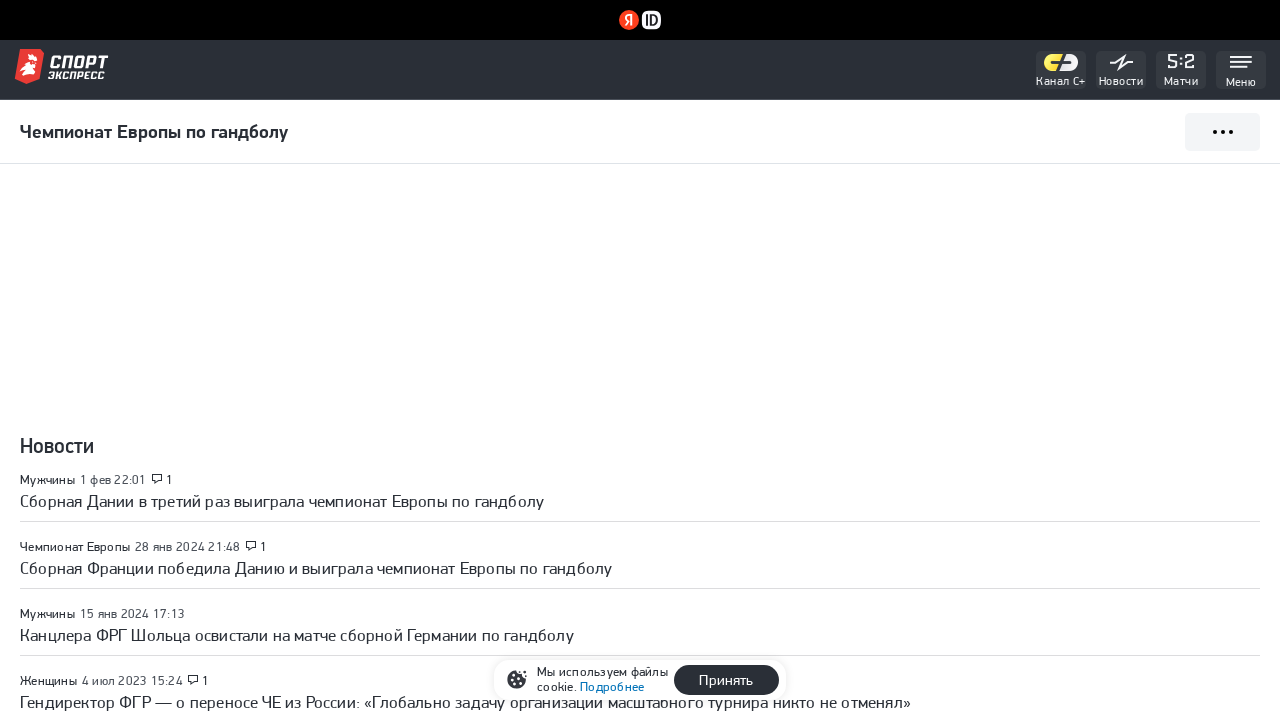

Verified reviews/articles section is present
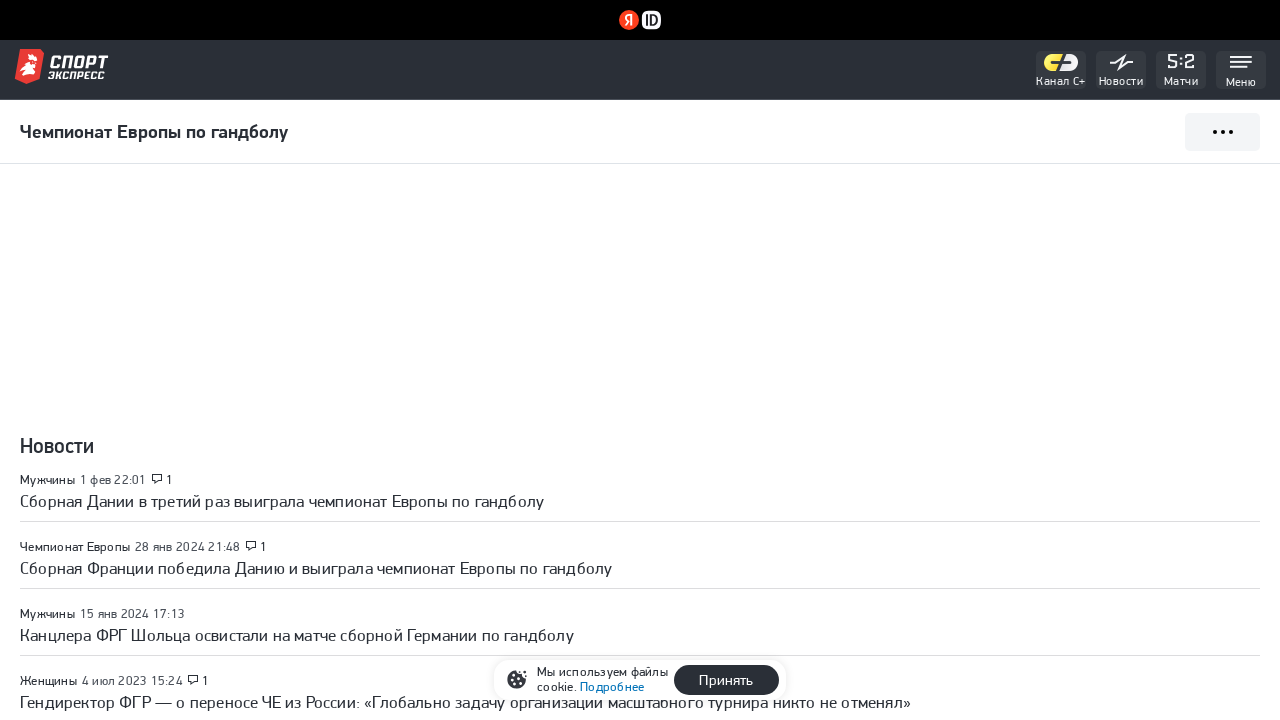

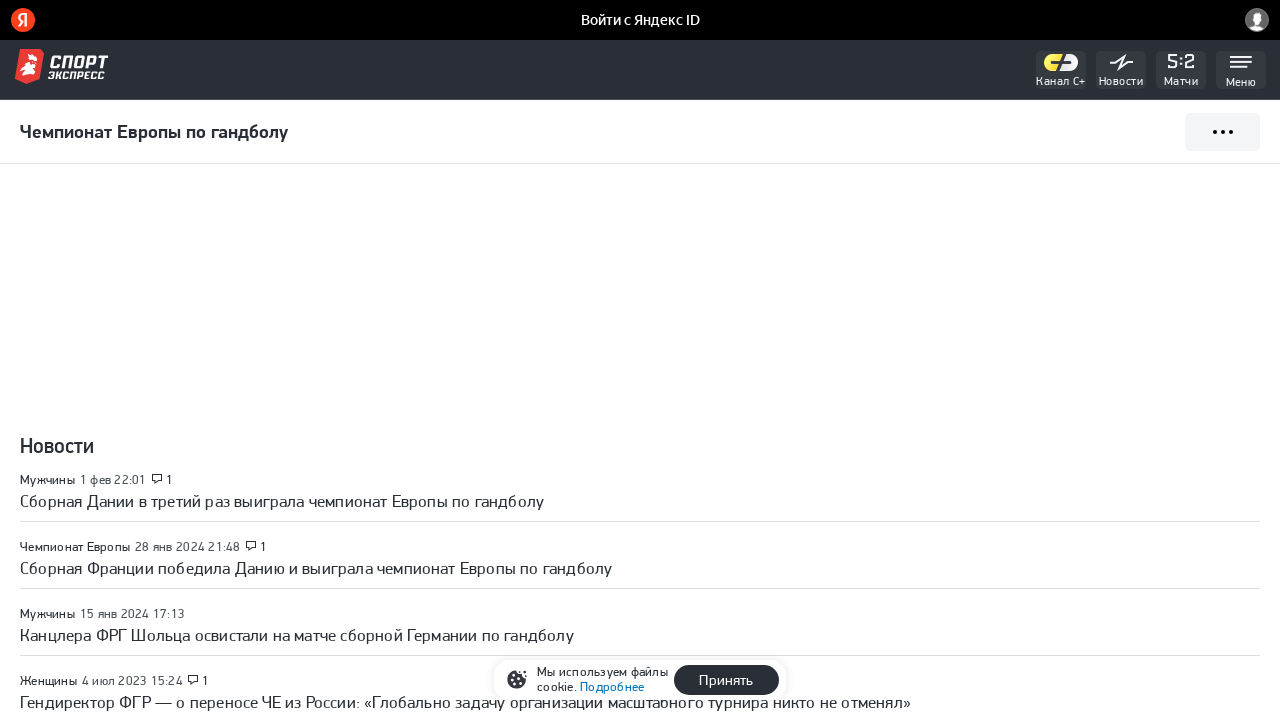